Tests window switching functionality by opening a new window through a link click and switching between parent and child windows

Starting URL: http://the-internet.herokuapp.com/

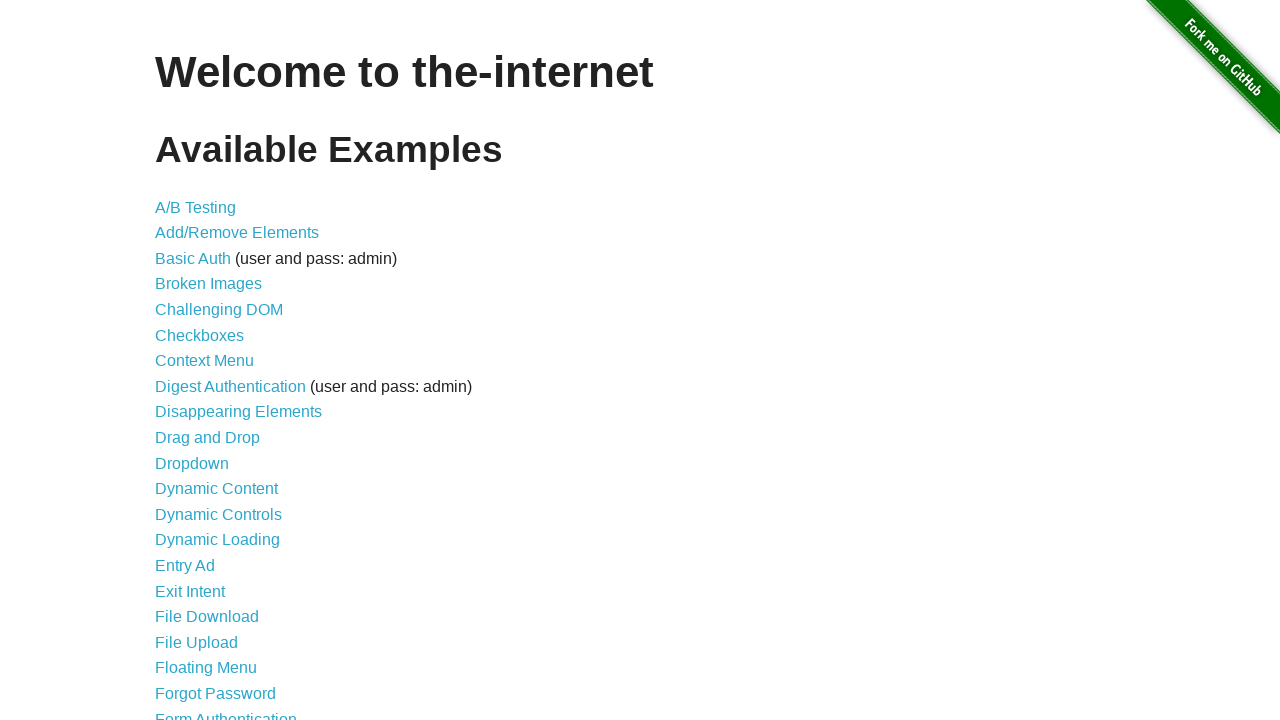

Clicked on 'Multiple Windows' link at (218, 369) on text='Multiple Windows'
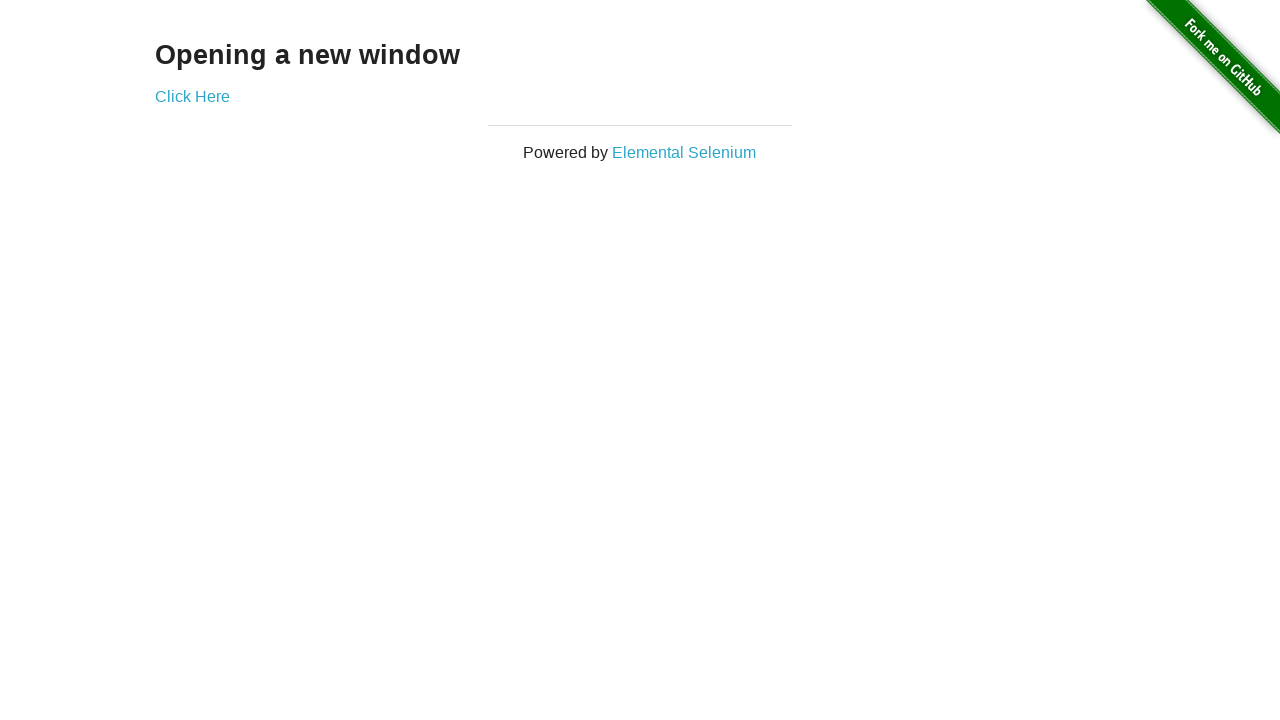

Clicked 'Click Here' link to open new window at (192, 96) on text='Click Here'
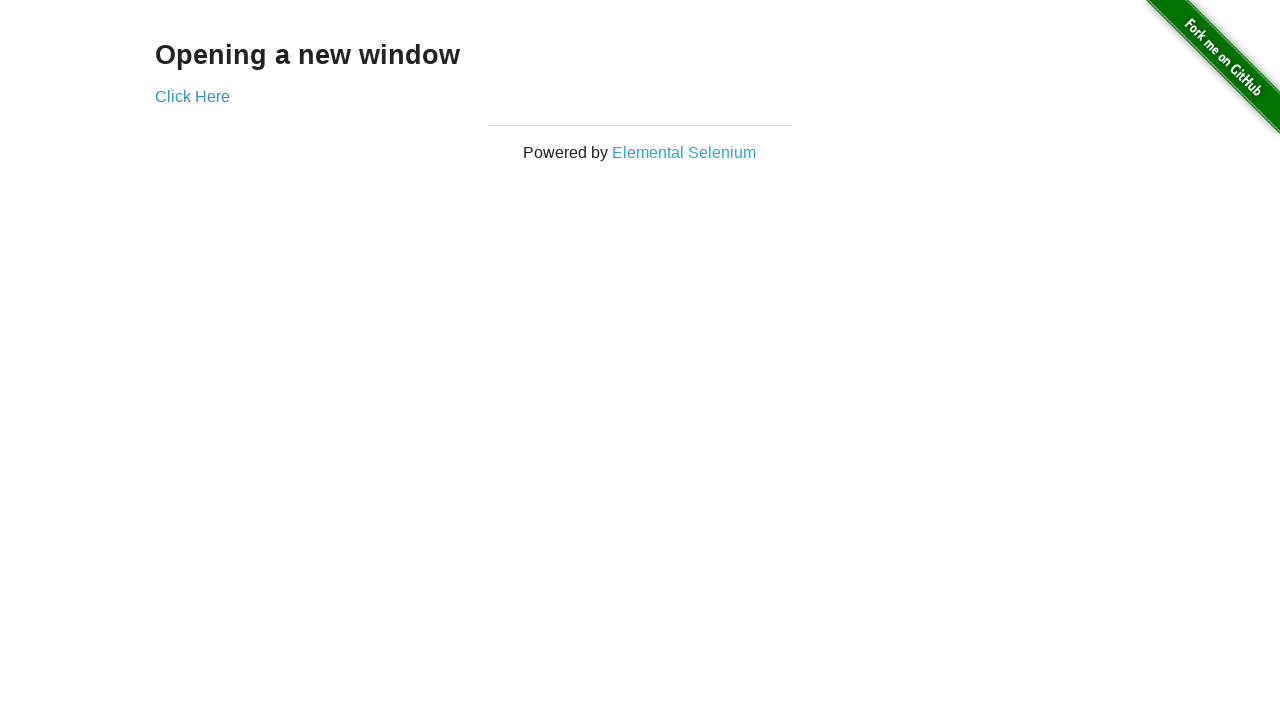

New window opened and captured
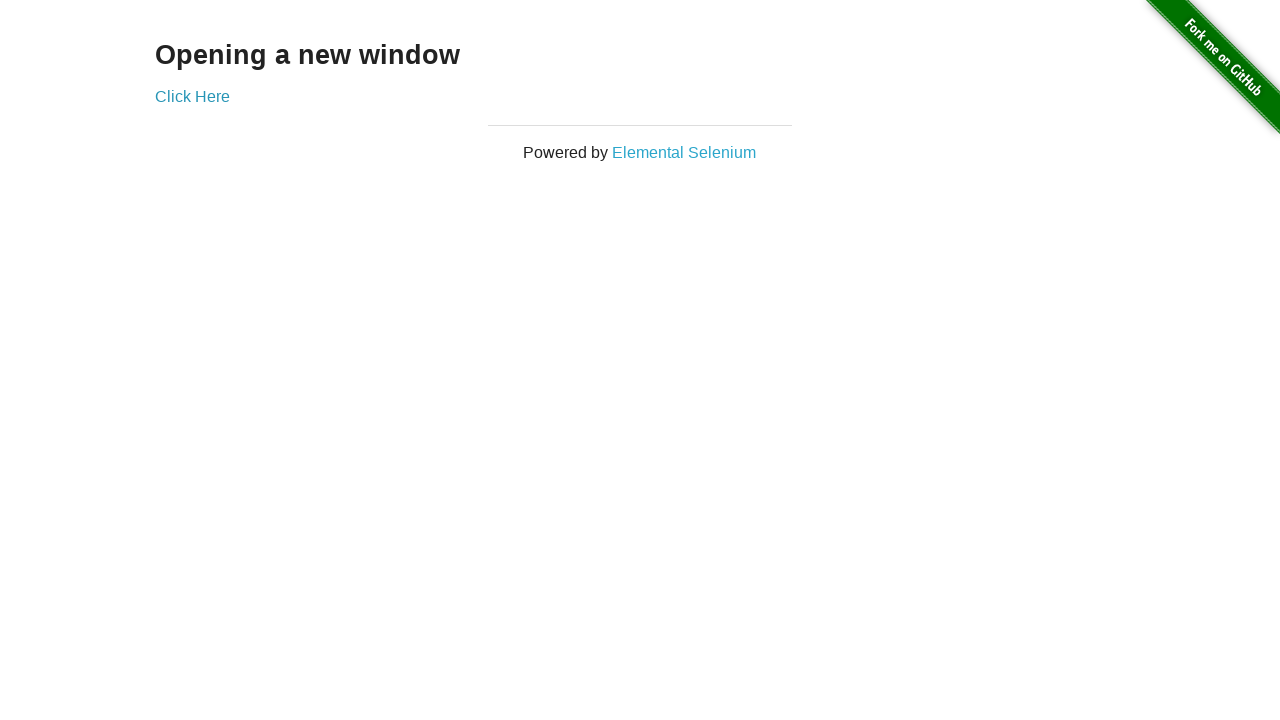

Retrieved child window text: New Window
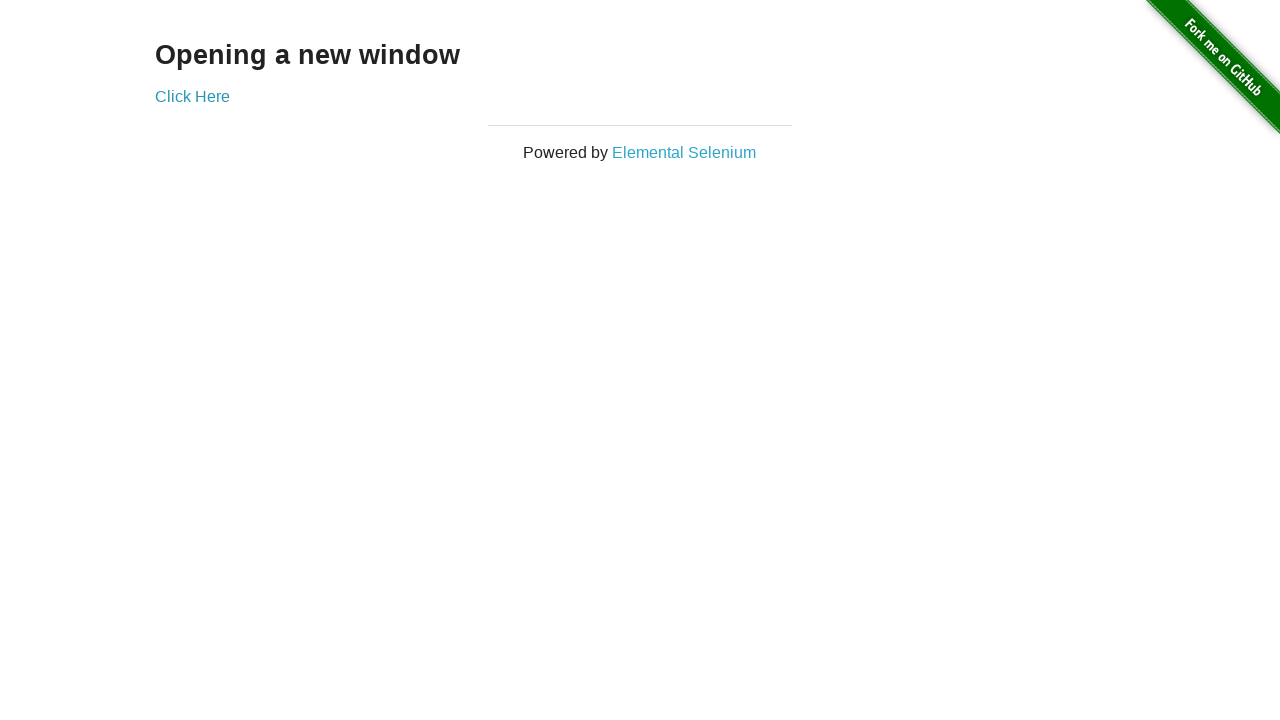

Retrieved parent window text: Opening a new window
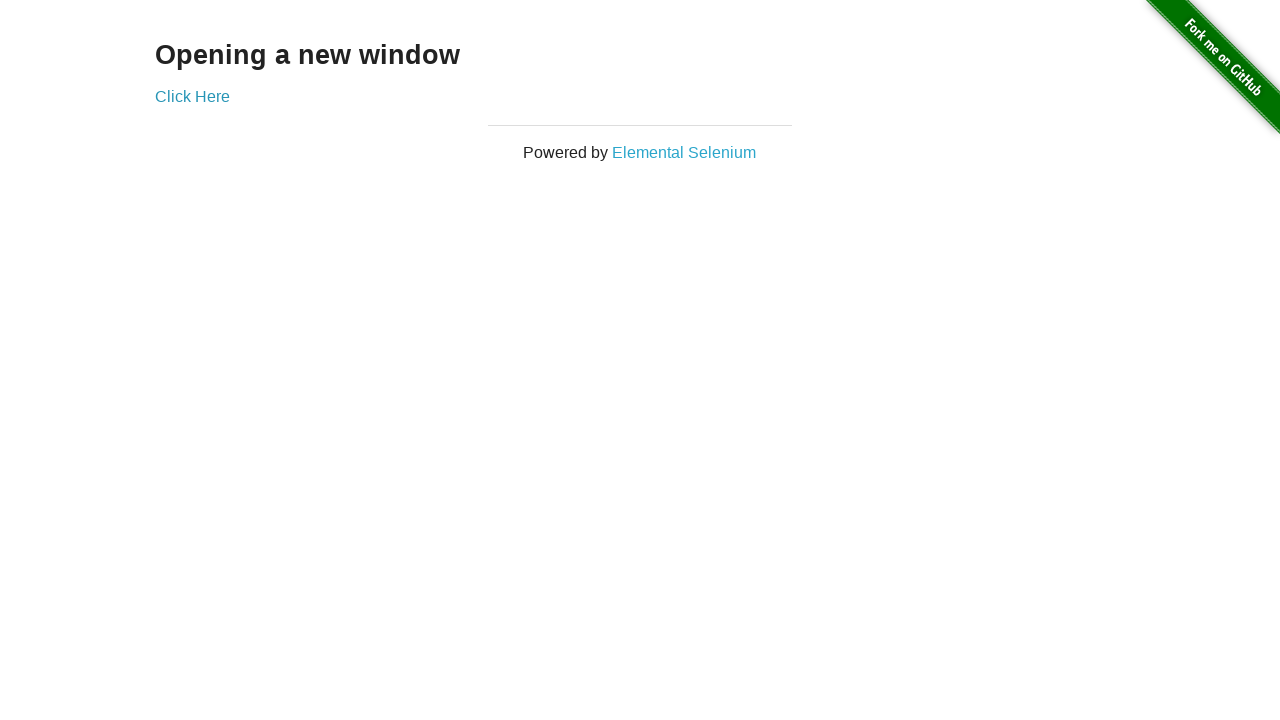

Closed child window
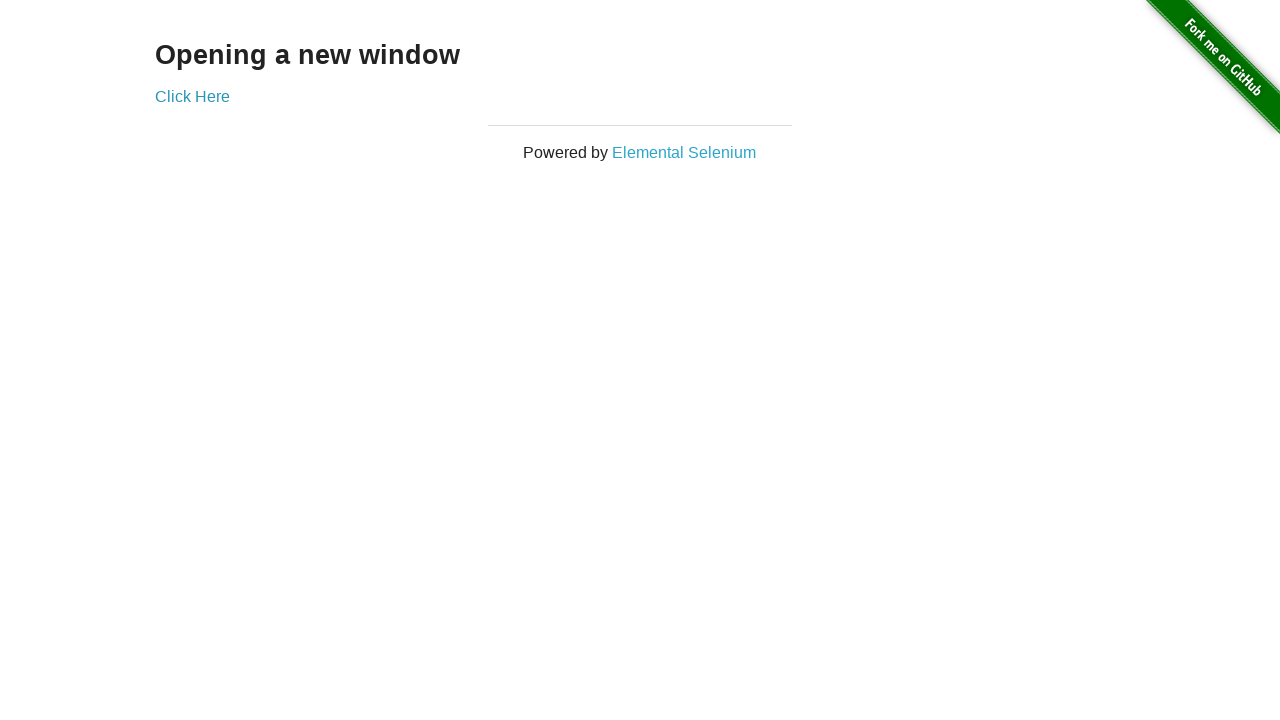

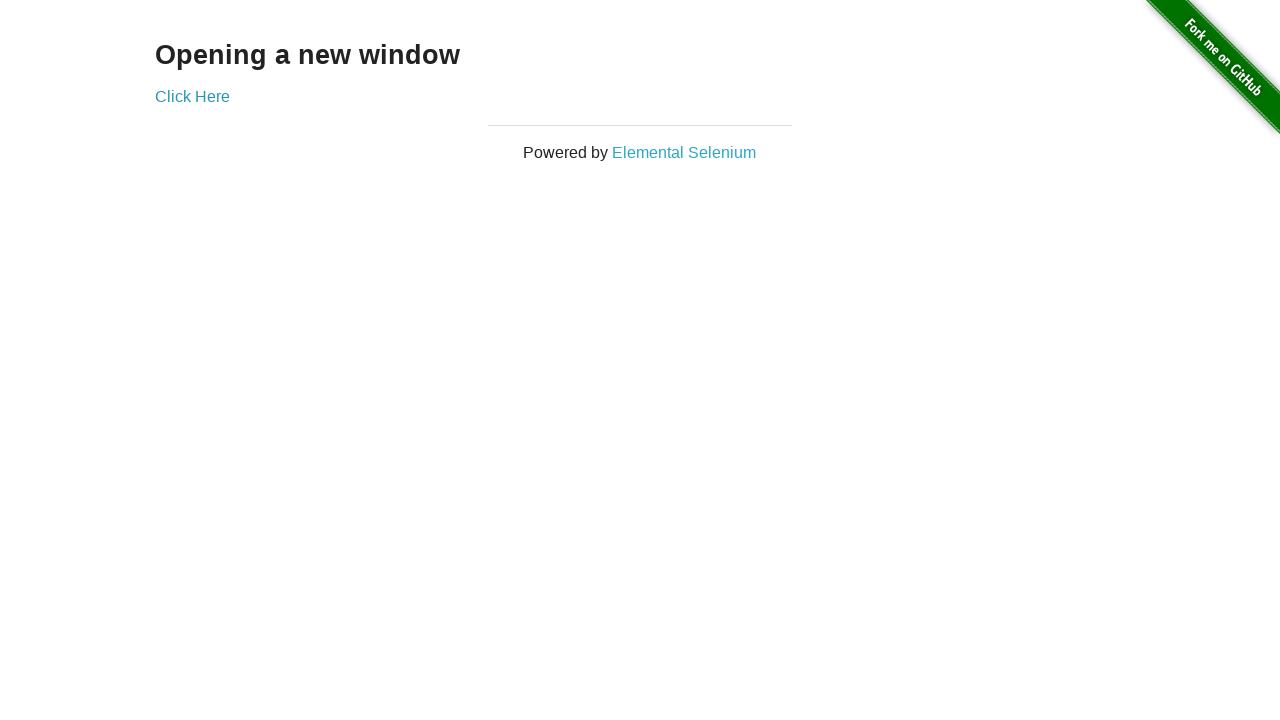